Validates that a dropdown contains the expected options in the correct order by retrieving all options and comparing them against an expected list

Starting URL: https://rahulshettyacademy.com/AutomationPractice/

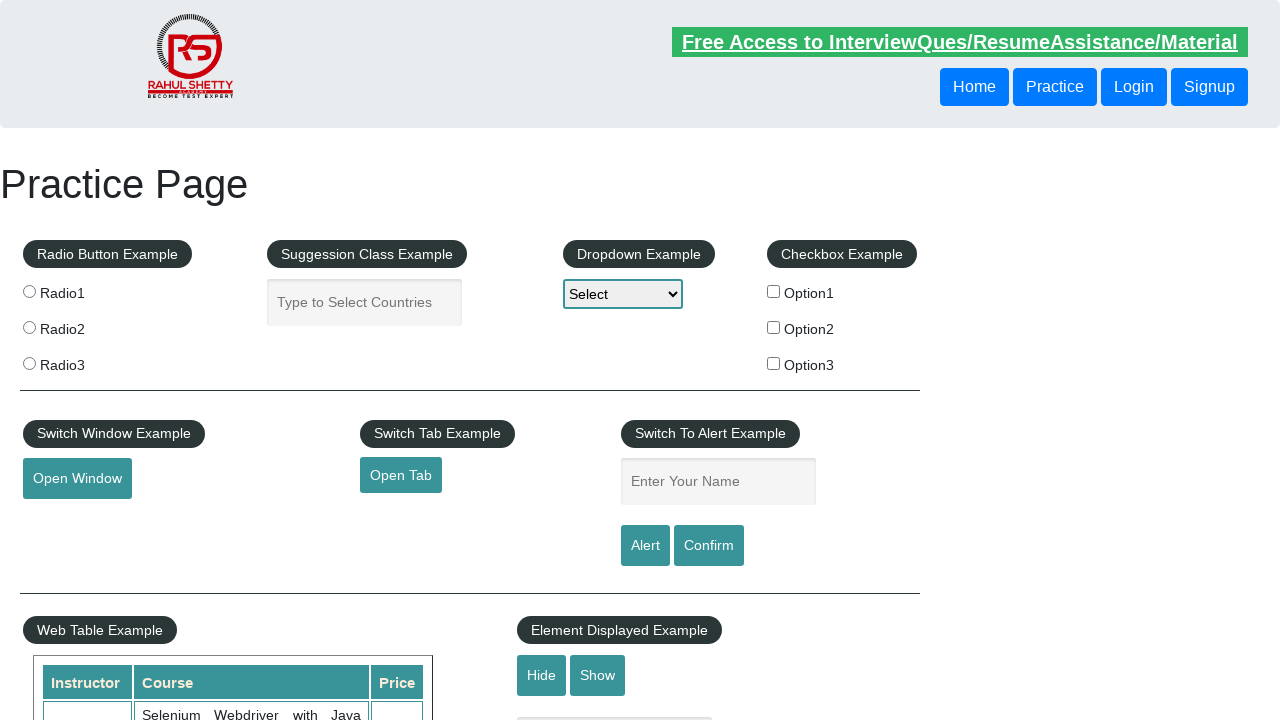

Located dropdown element with id 'dropdown-class-example'
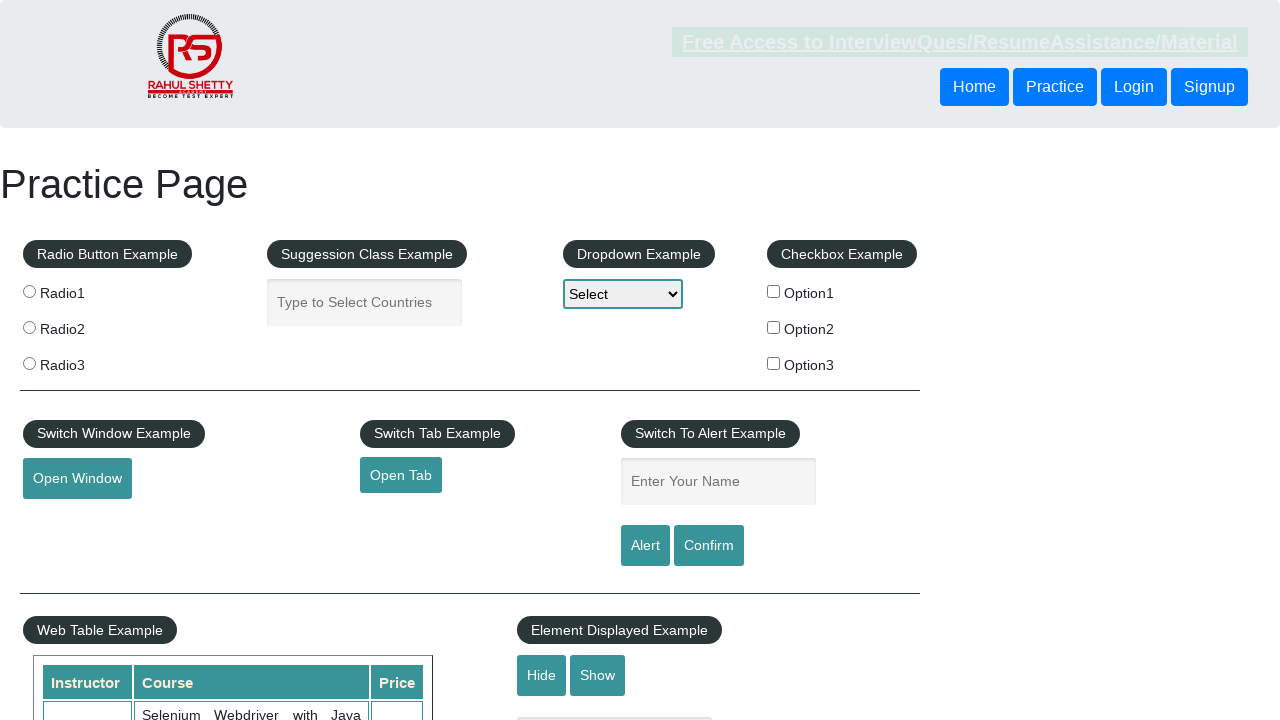

Defined expected dropdown options: Select, Option1, Option2, Option3
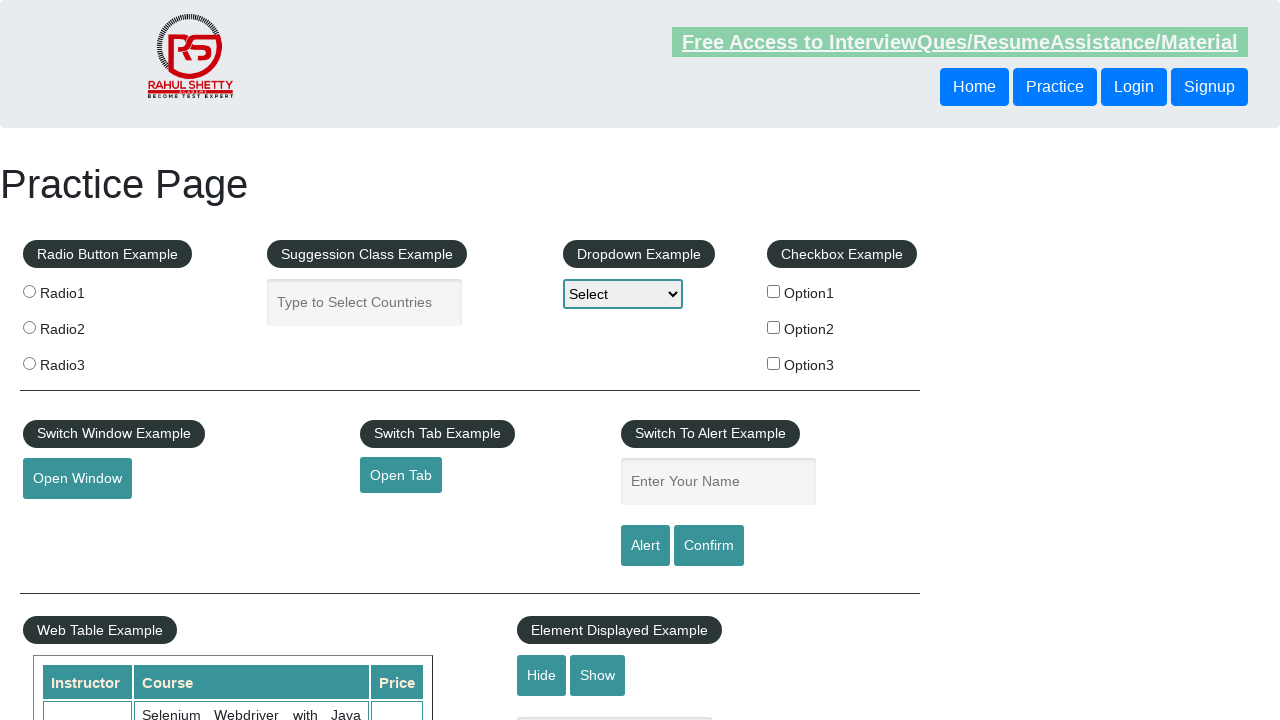

Retrieved all option elements from the dropdown
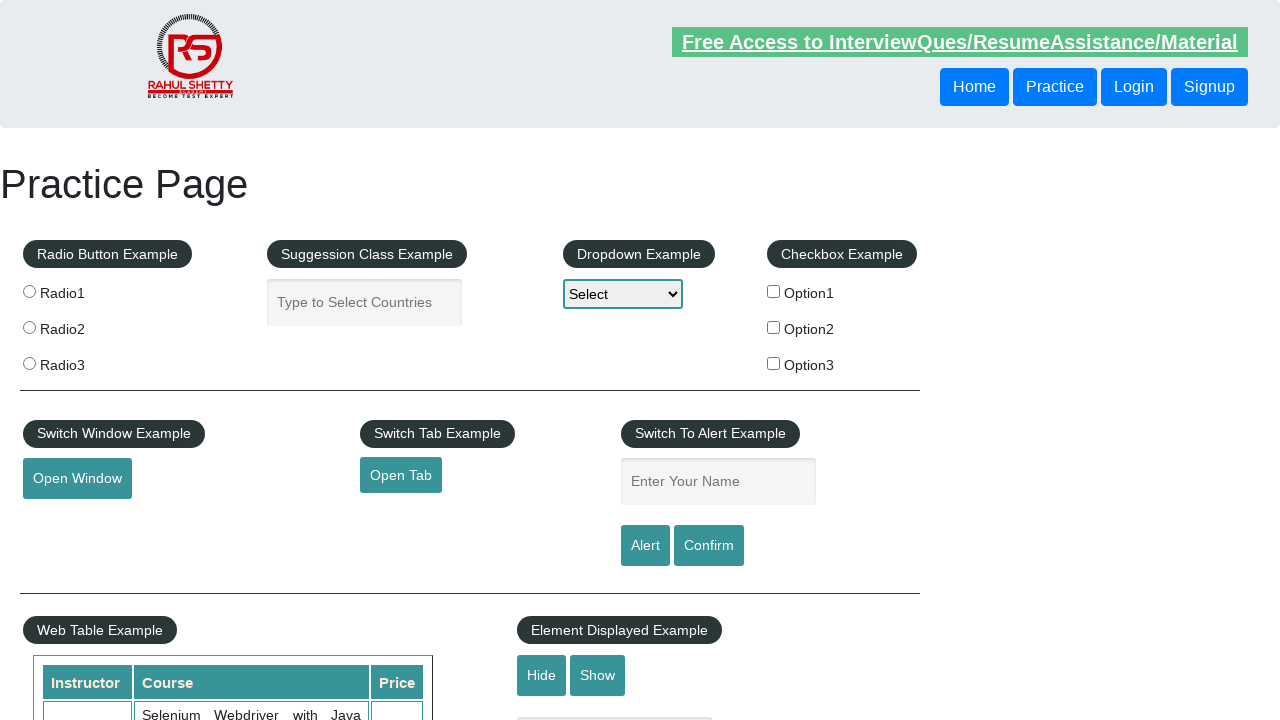

Verified dropdown contains 4 options, matching expected count of 4
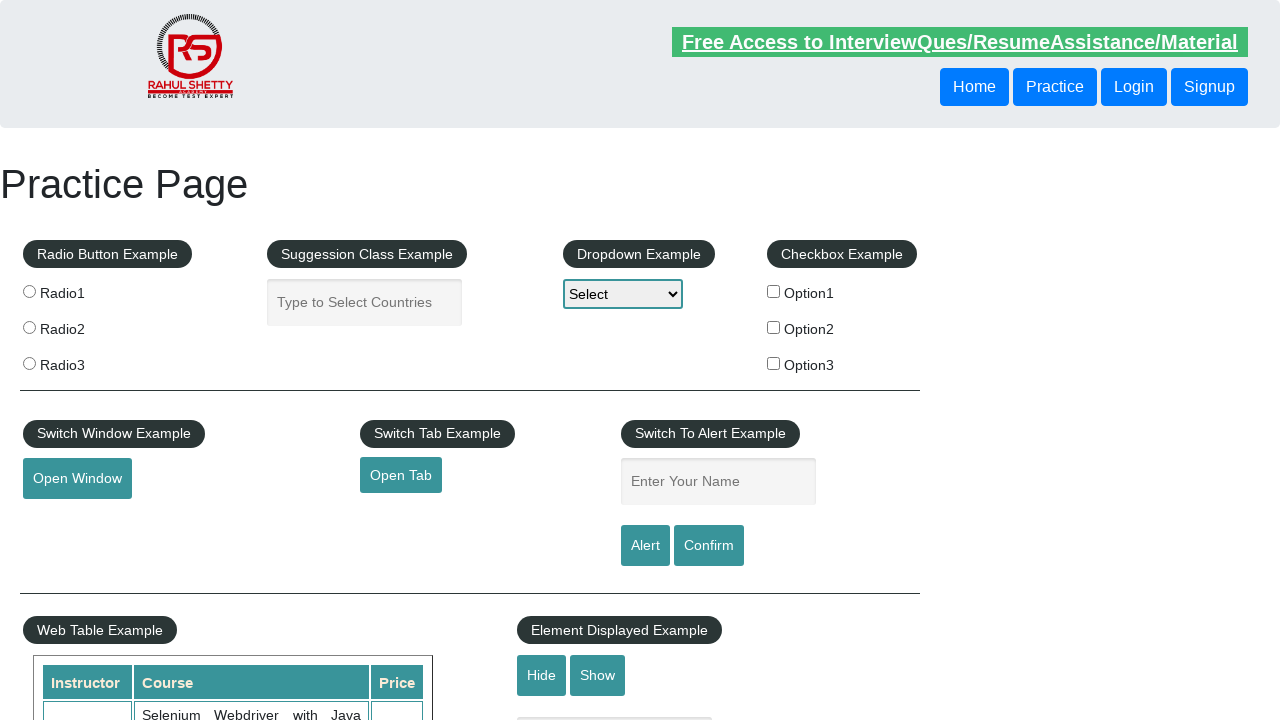

Validated option at index 0: 'Select' matches expected 'Select'
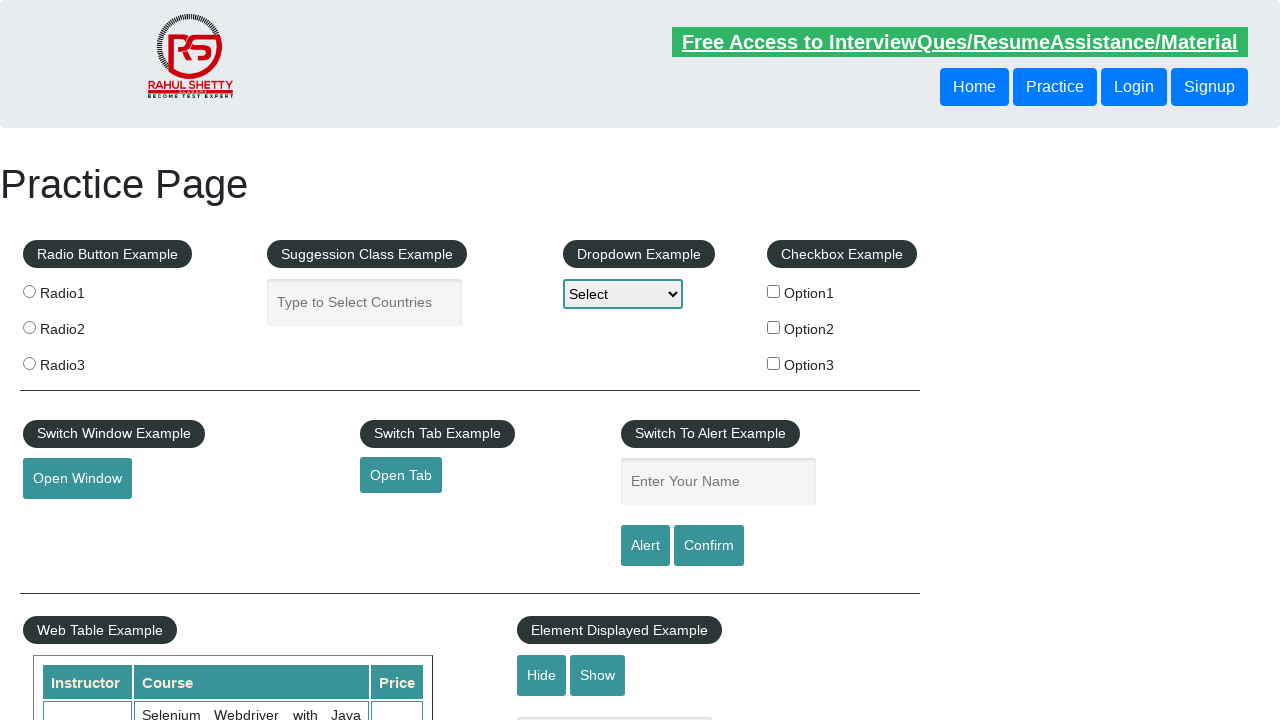

Validated option at index 1: 'Option1' matches expected 'Option1'
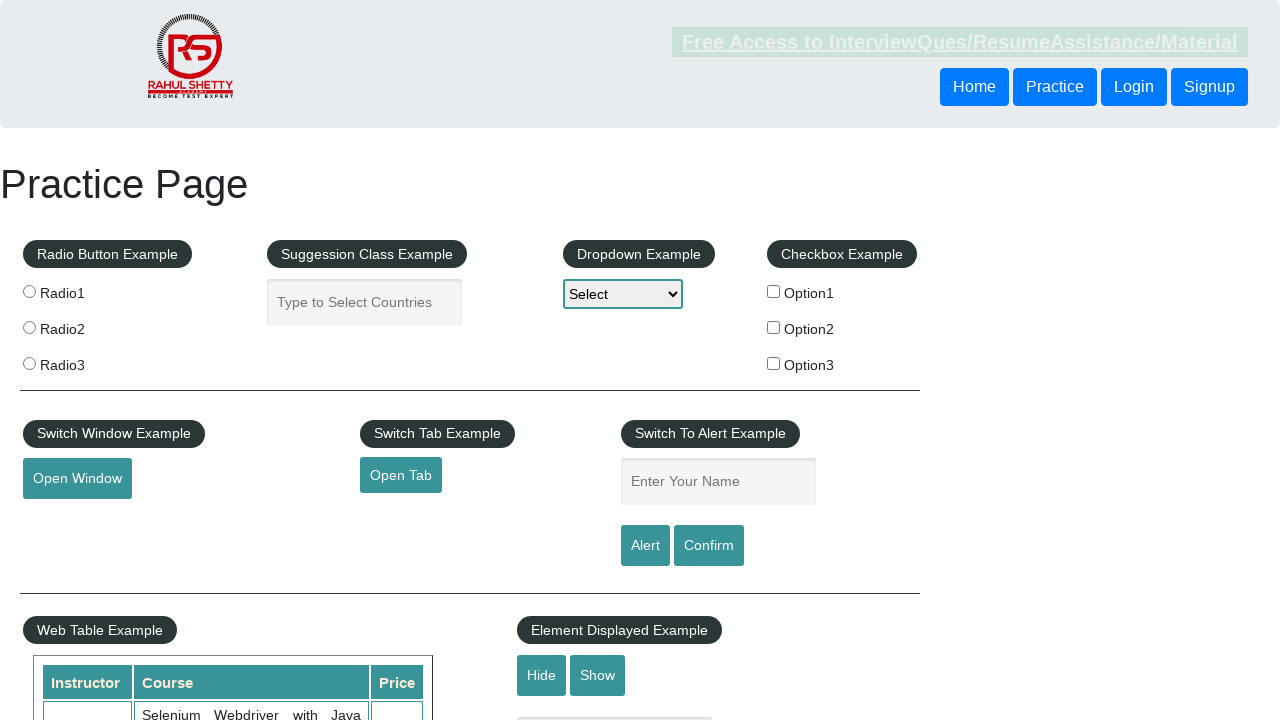

Validated option at index 2: 'Option2' matches expected 'Option2'
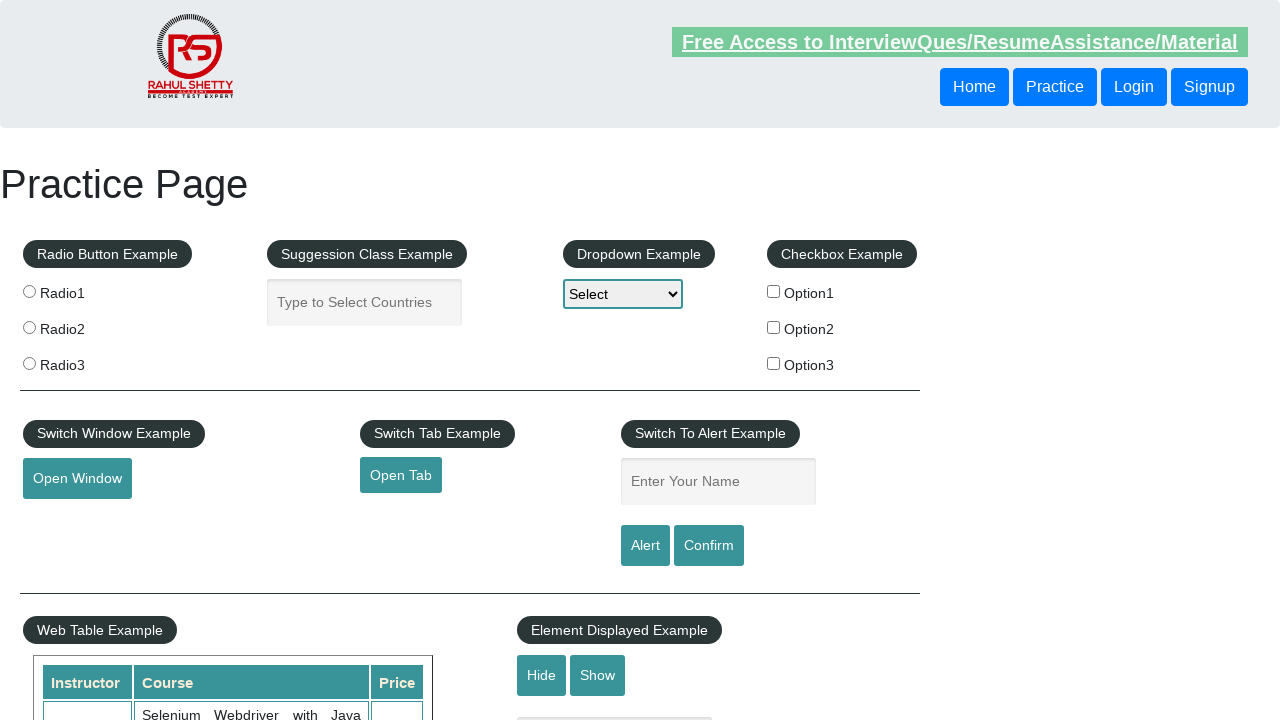

Validated option at index 3: 'Option3' matches expected 'Option3'
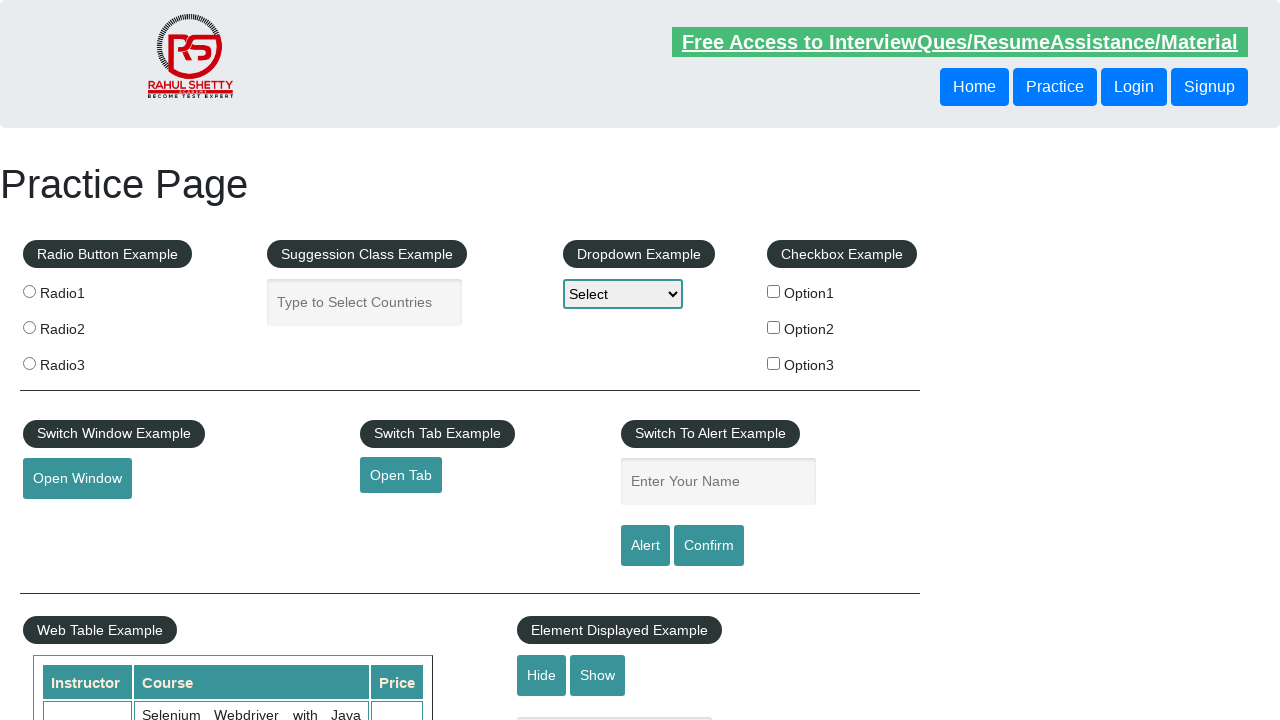

All dropdown options validated successfully
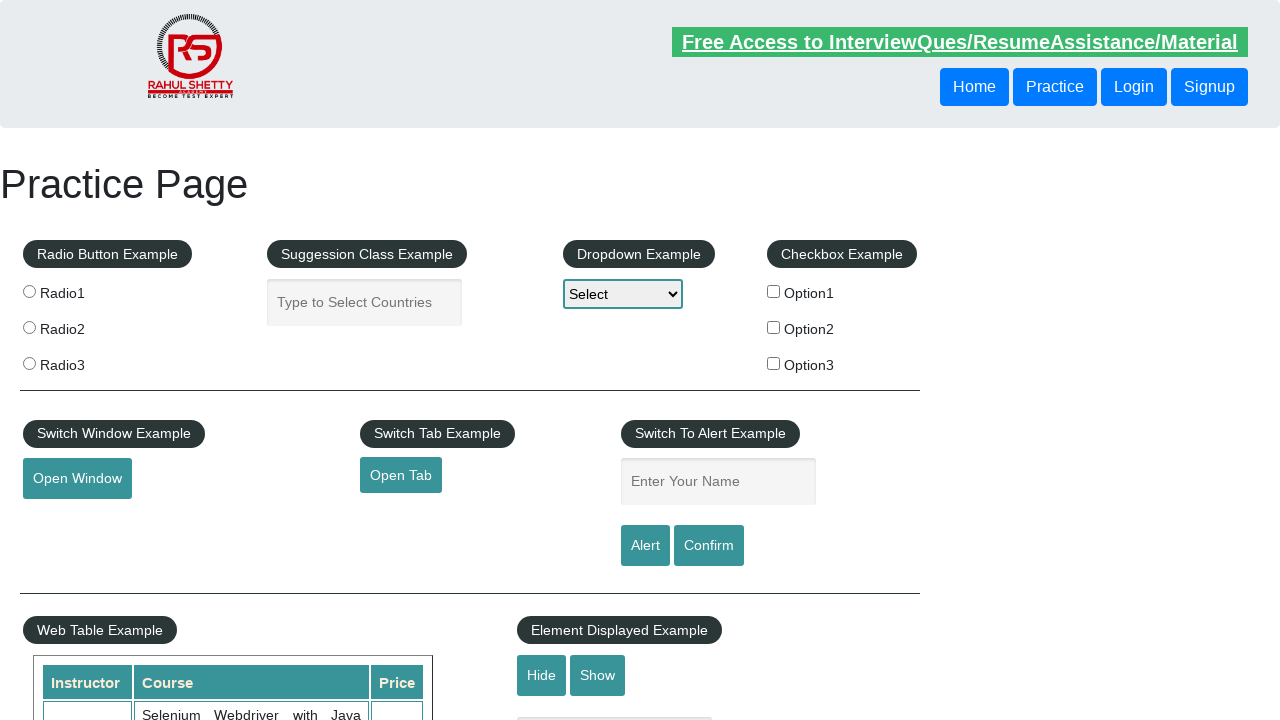

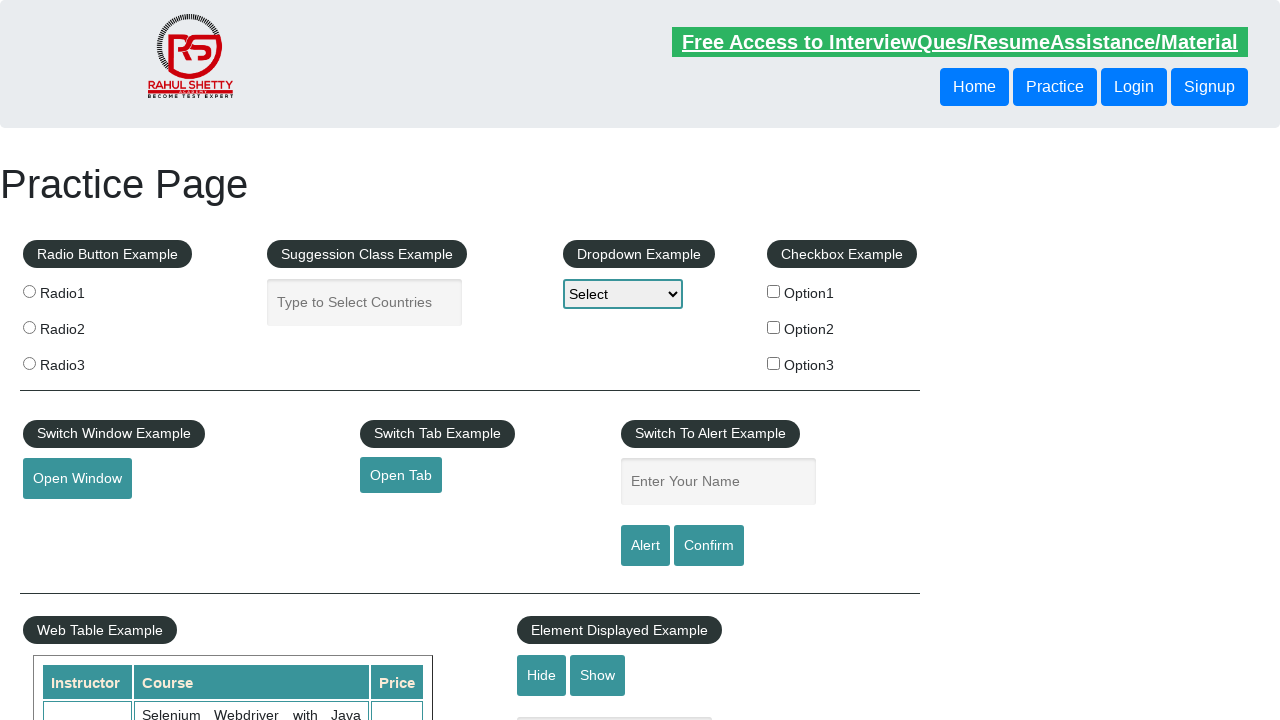